Tests navigation to the sign-in page by clicking the Sign in button from the homepage

Starting URL: https://dsportalapp.herokuapp.com/

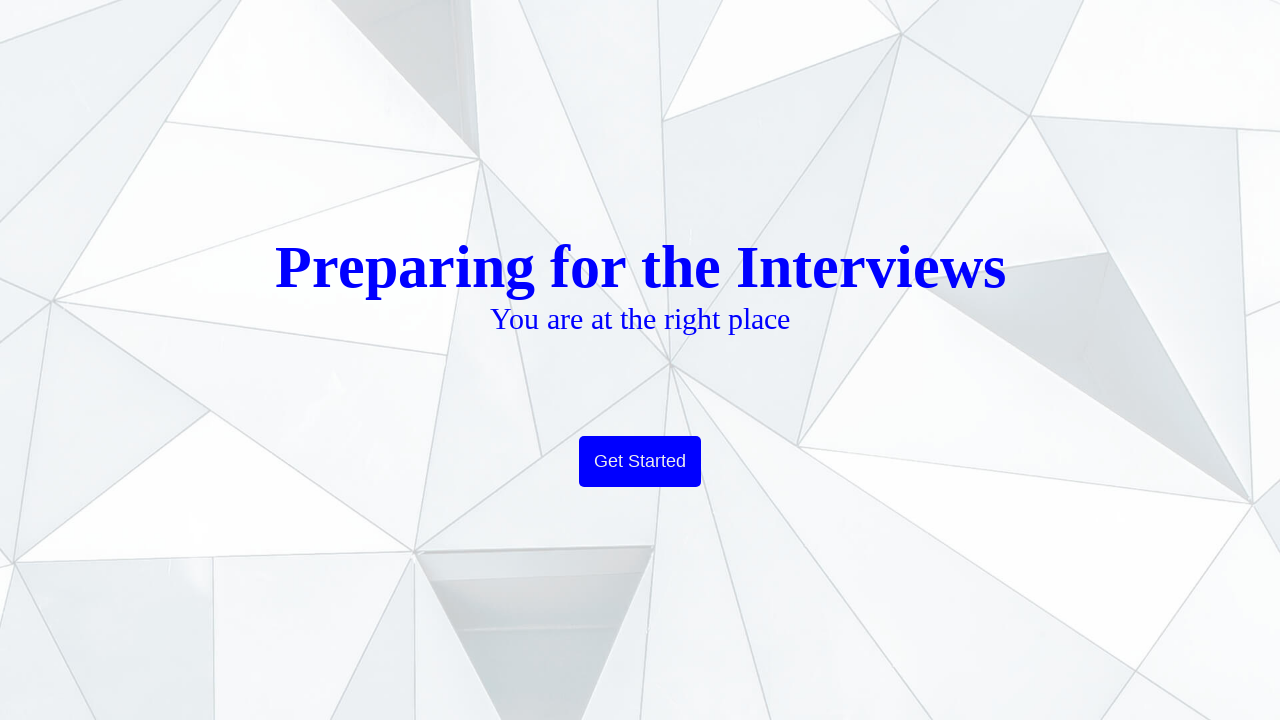

Clicked Get Started button to open homepage at (640, 462) on xpath=//button[text()='Get Started']
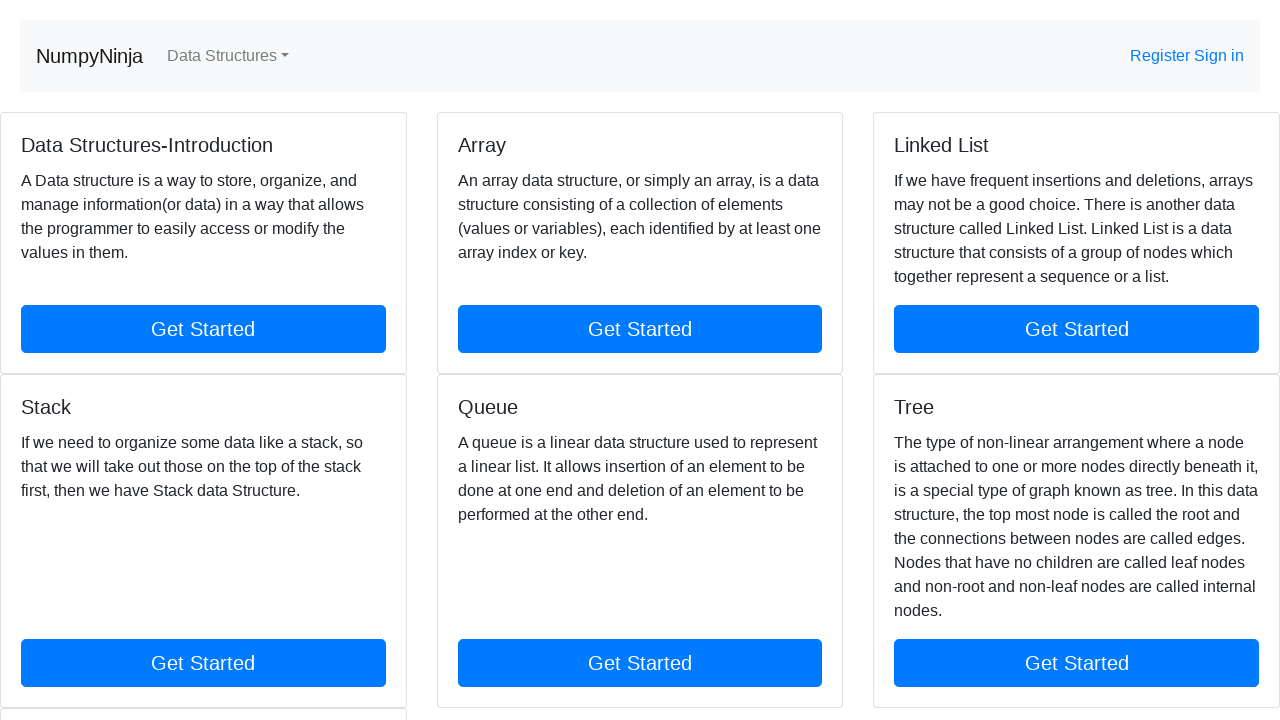

Clicked Sign in button to navigate to sign-in page at (1219, 56) on xpath=//a[contains(text(),'Sign in')]
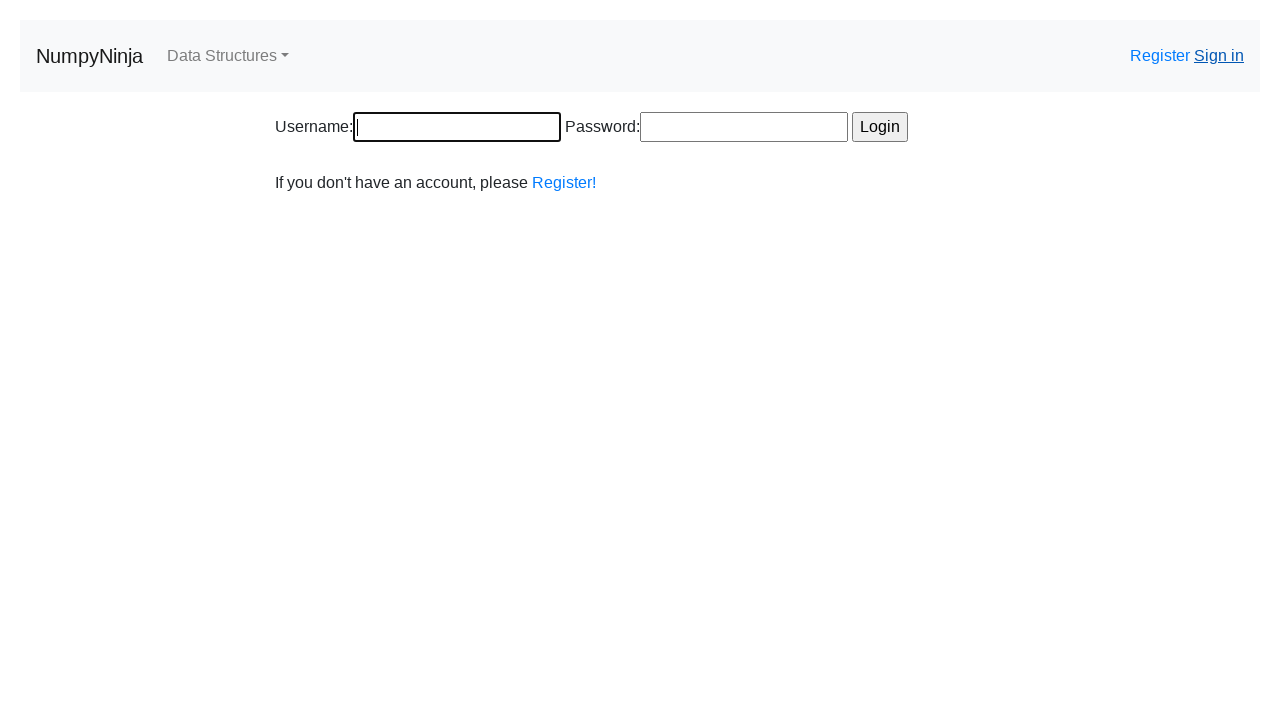

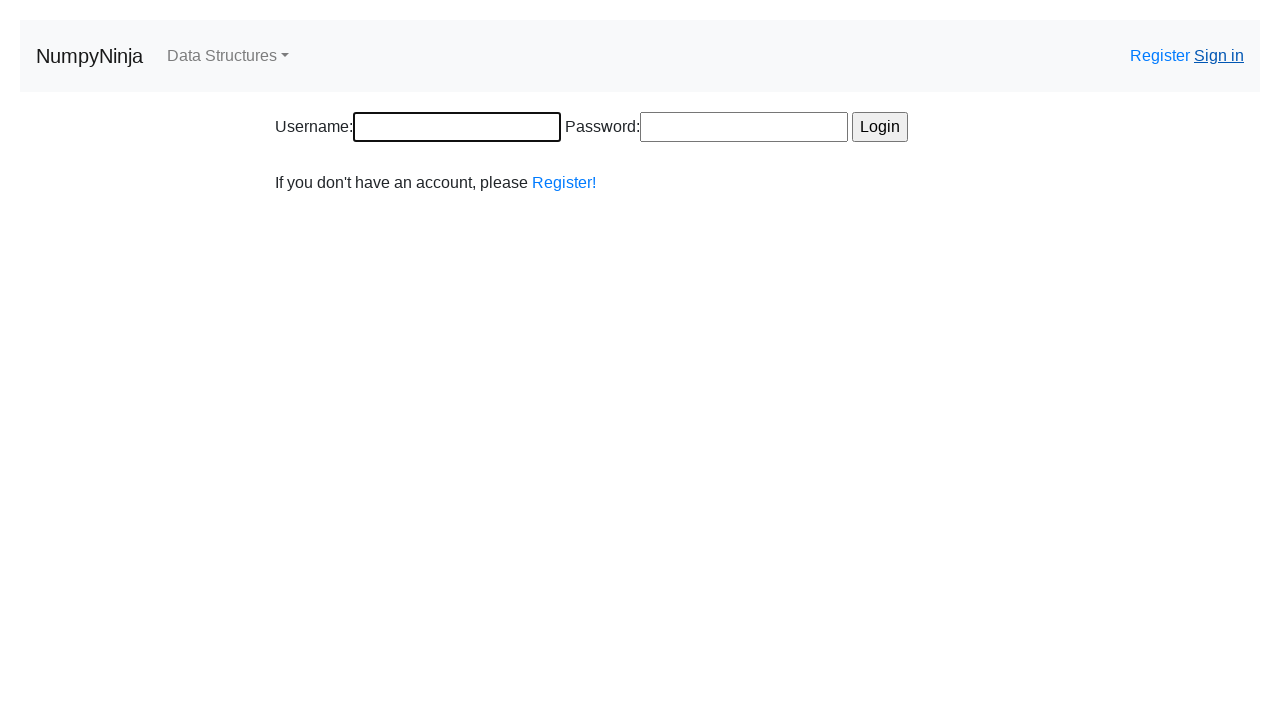